Tests decreasing the number of adults after increasing it

Starting URL: https://ancabota09.wixsite.com/intern

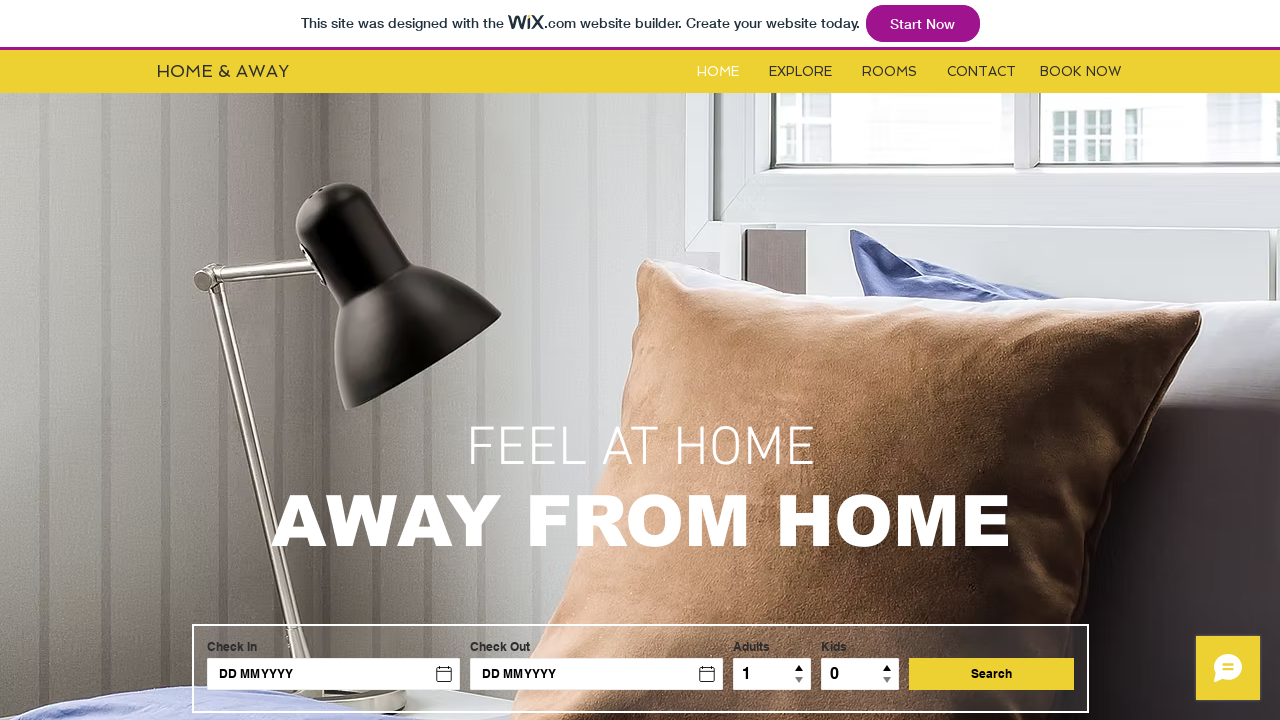

Located main frame containing the booking widget
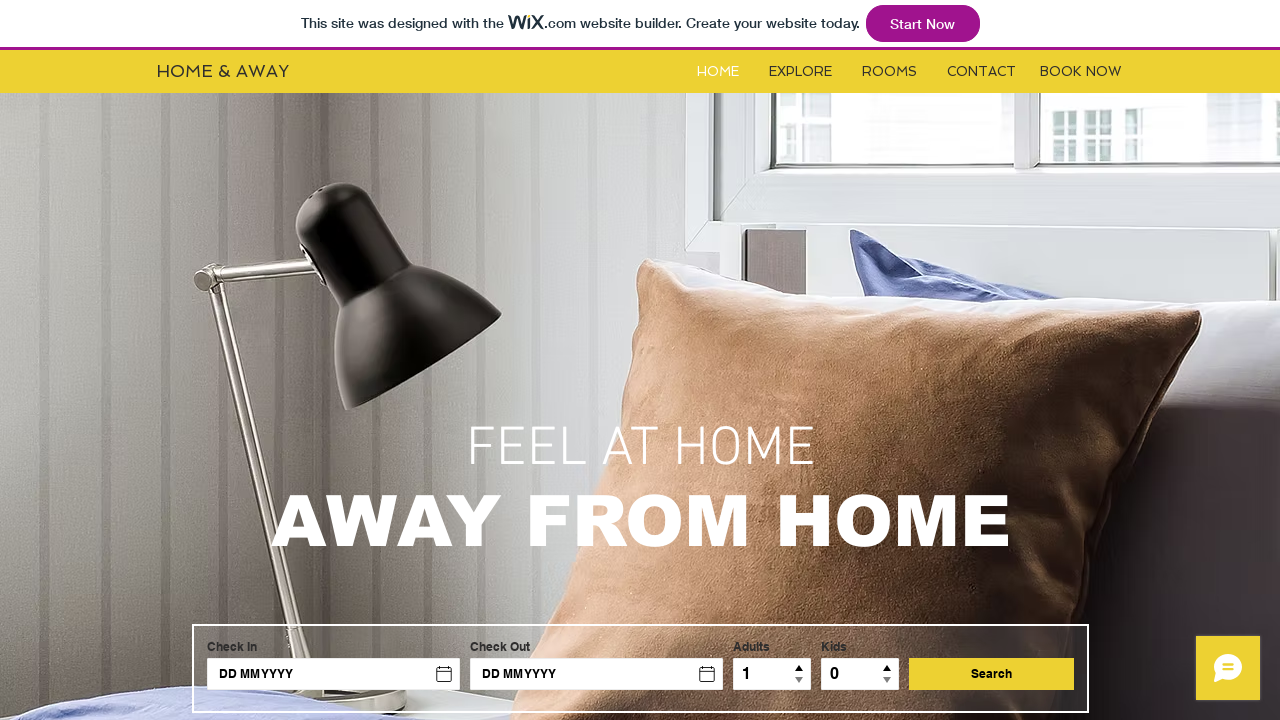

Clicked the adults increase button at (800, 667) on .nKphmK >> nth=0 >> internal:control=enter-frame >> #adults a >> nth=0
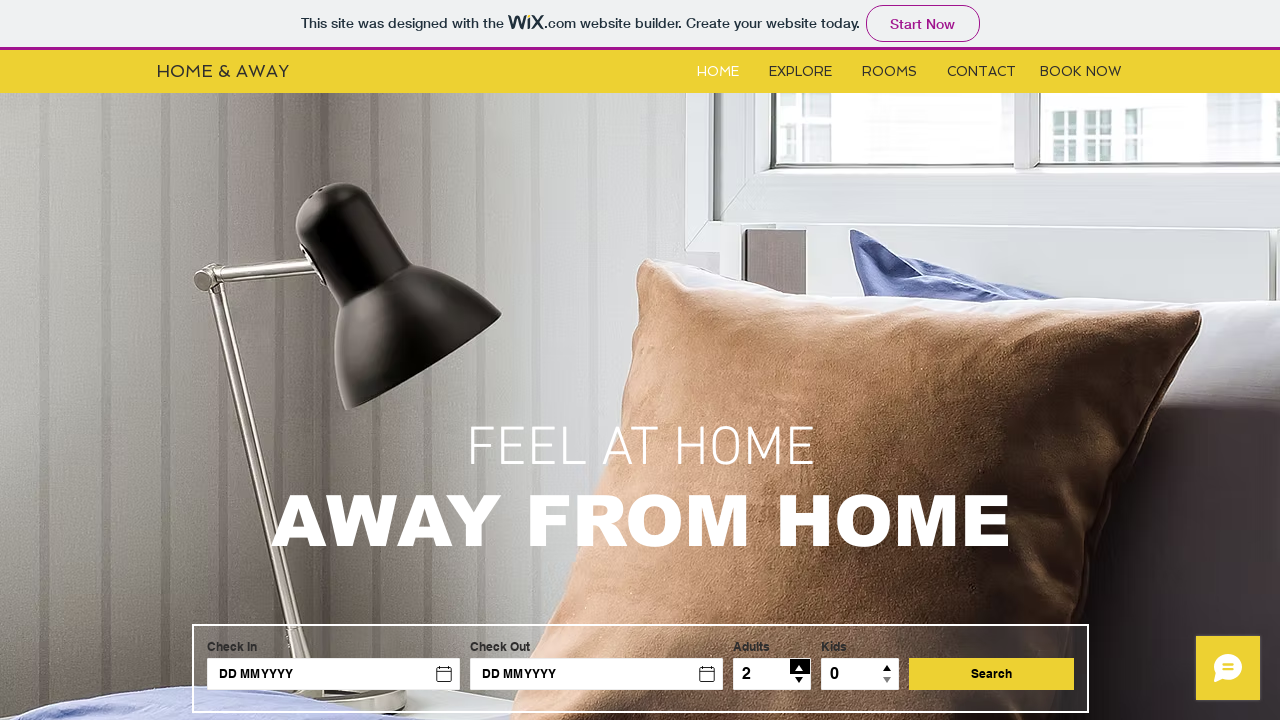

Clicked the adults decrease button to reduce the number of adults at (800, 682) on .nKphmK >> nth=0 >> internal:control=enter-frame >> #adults a >> nth=1
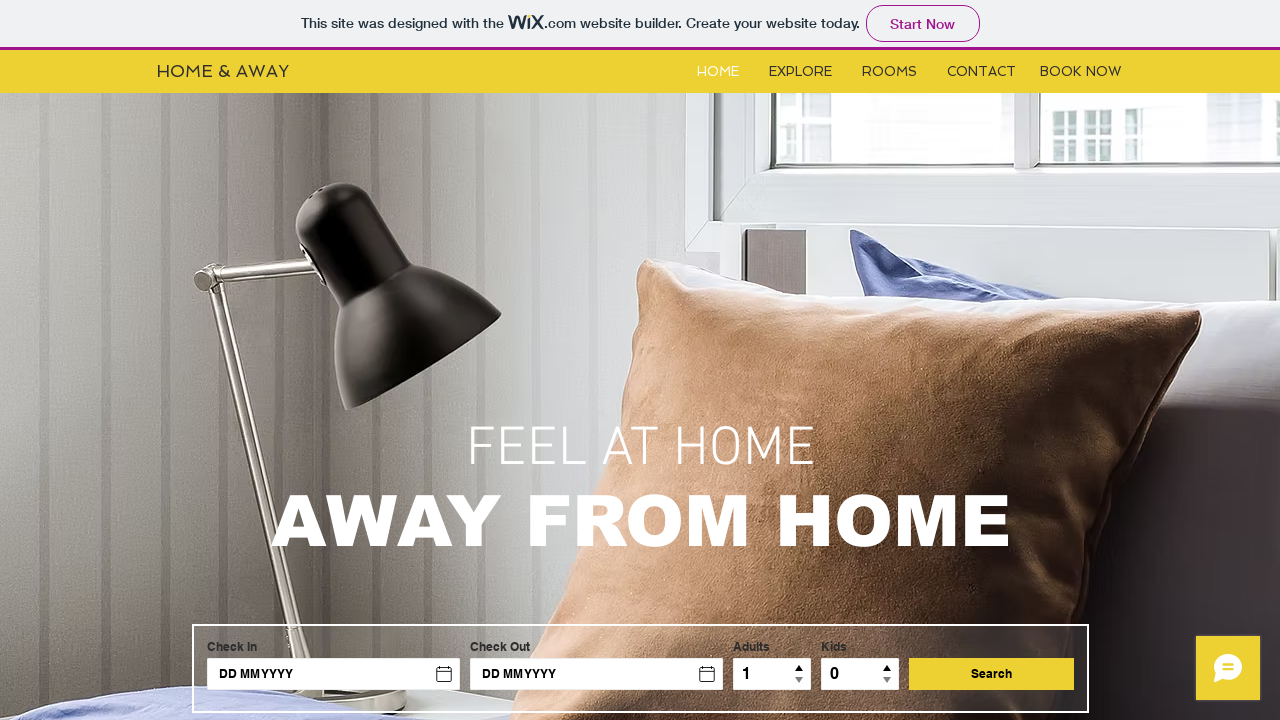

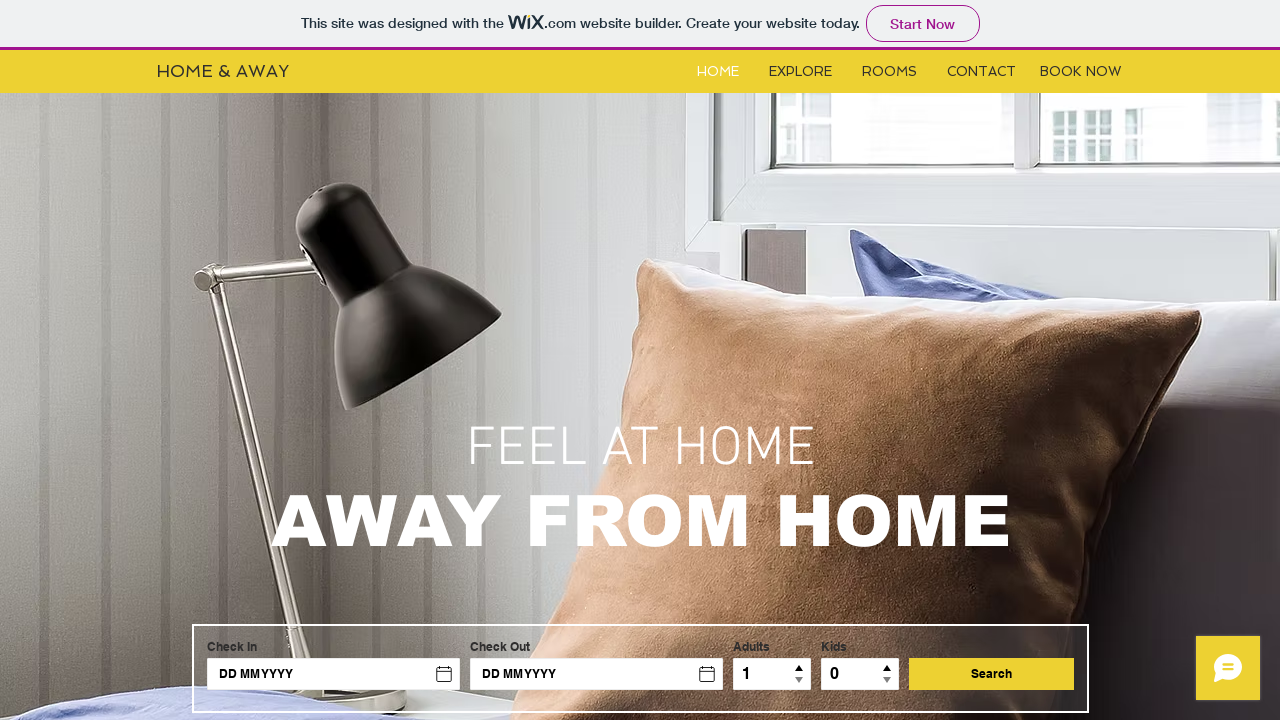